Tests iframe handling by locating an iframe, switching to it, and clicking a mentorship link within the iframe.

Starting URL: https://rahulshettyacademy.com/AutomationPractice/

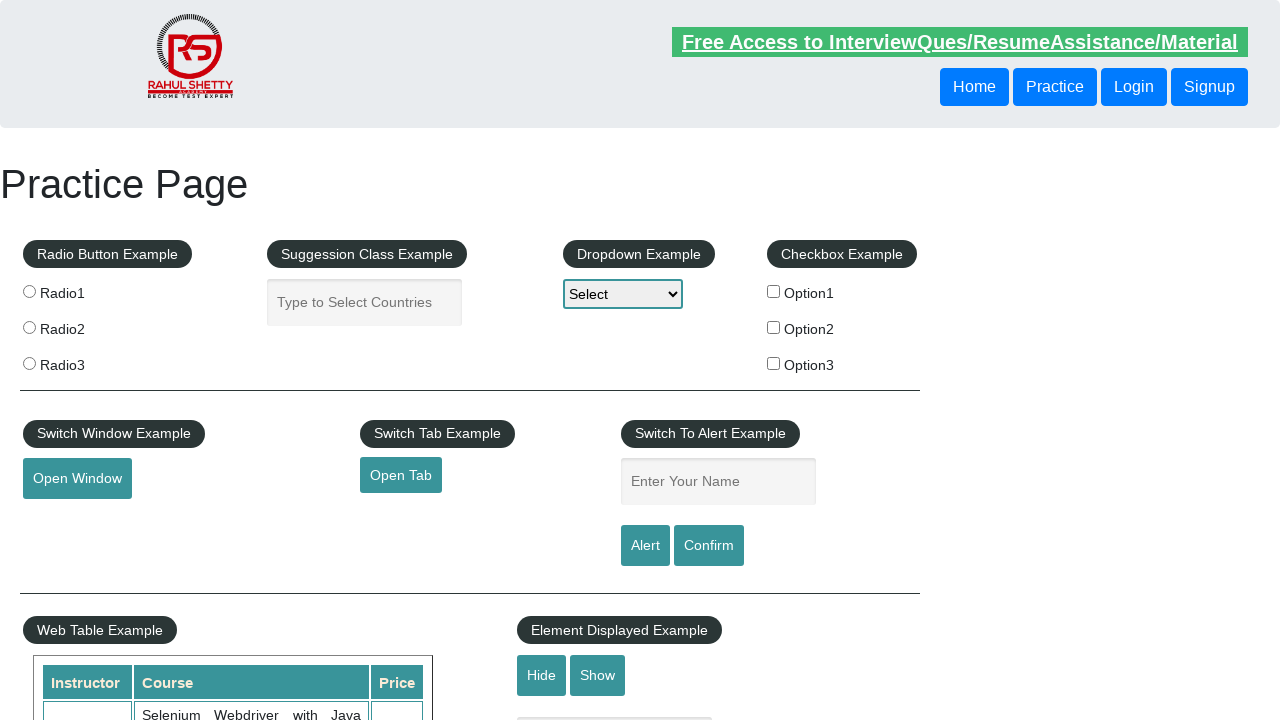

Located iframe with id 'courses-iframe'
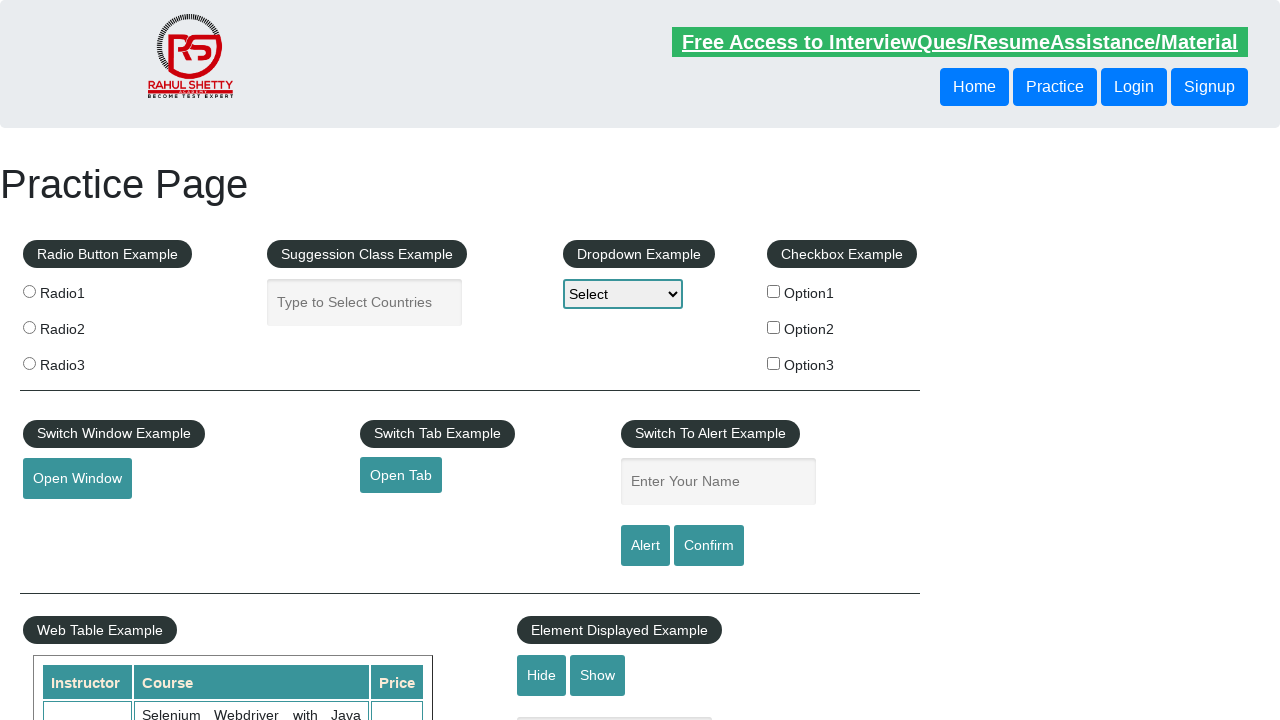

Clicked mentorship link within iframe at (618, 360) on #courses-iframe >> internal:control=enter-frame >> a[href*="mentorship"] >> nth=
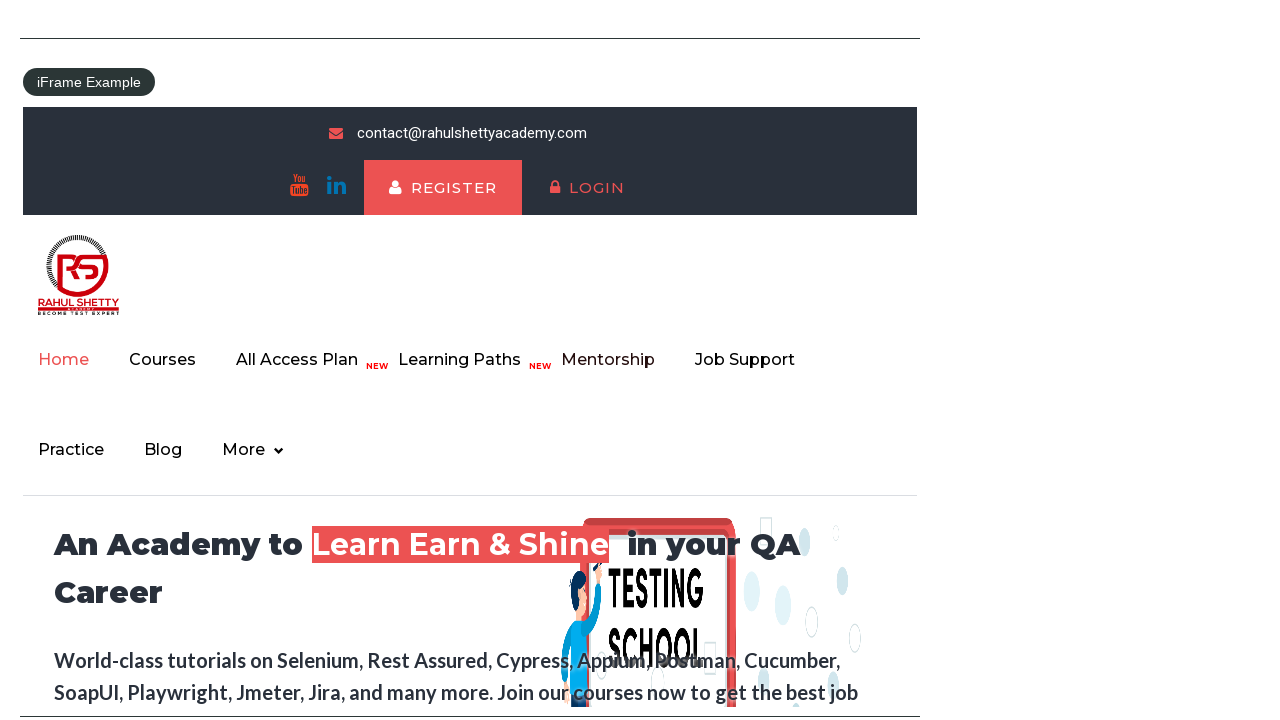

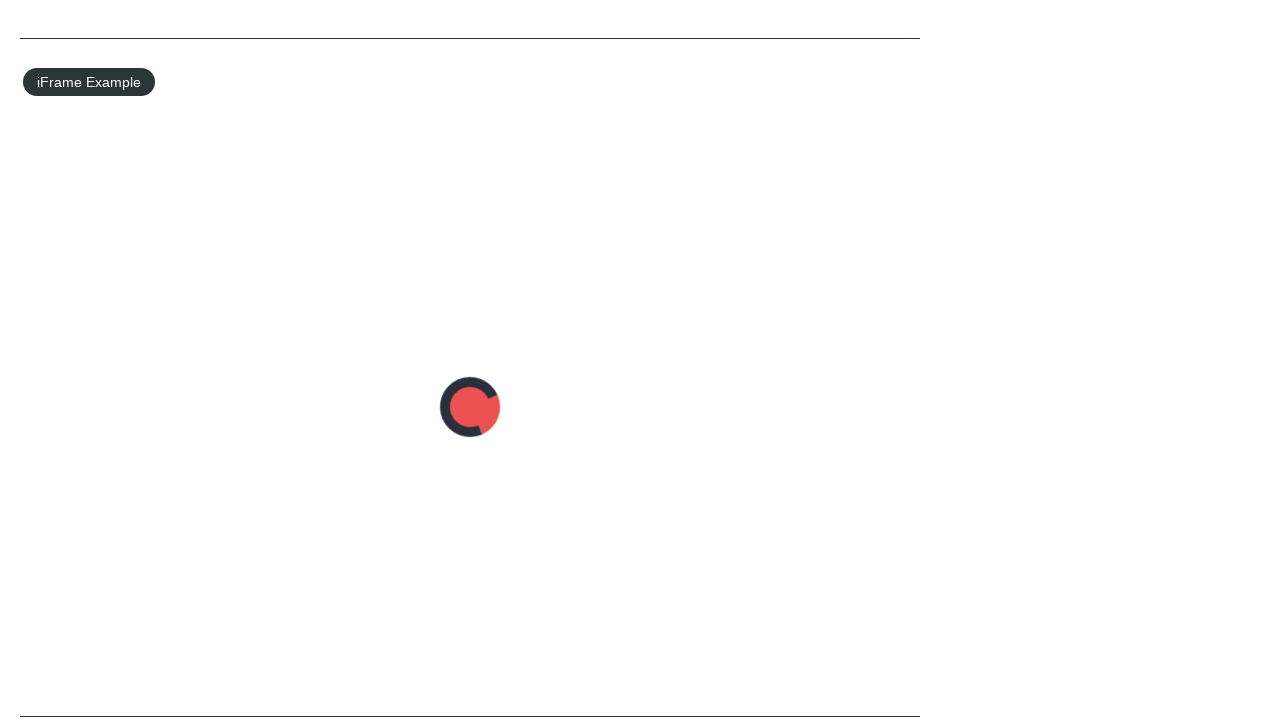